Tests window handling by clicking a link that opens a new tab, switching to the new tab, and verifying its title is "New Window"

Starting URL: https://the-internet.herokuapp.com/windows

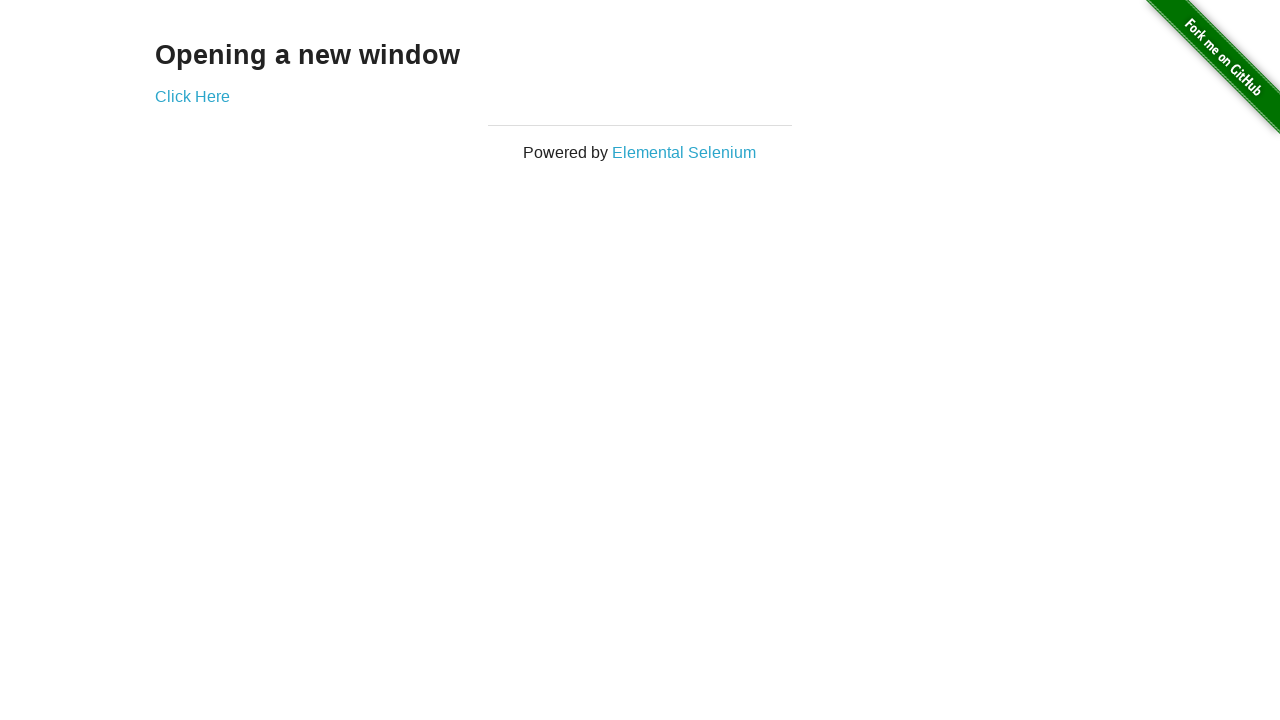

Navigated to the windows test page
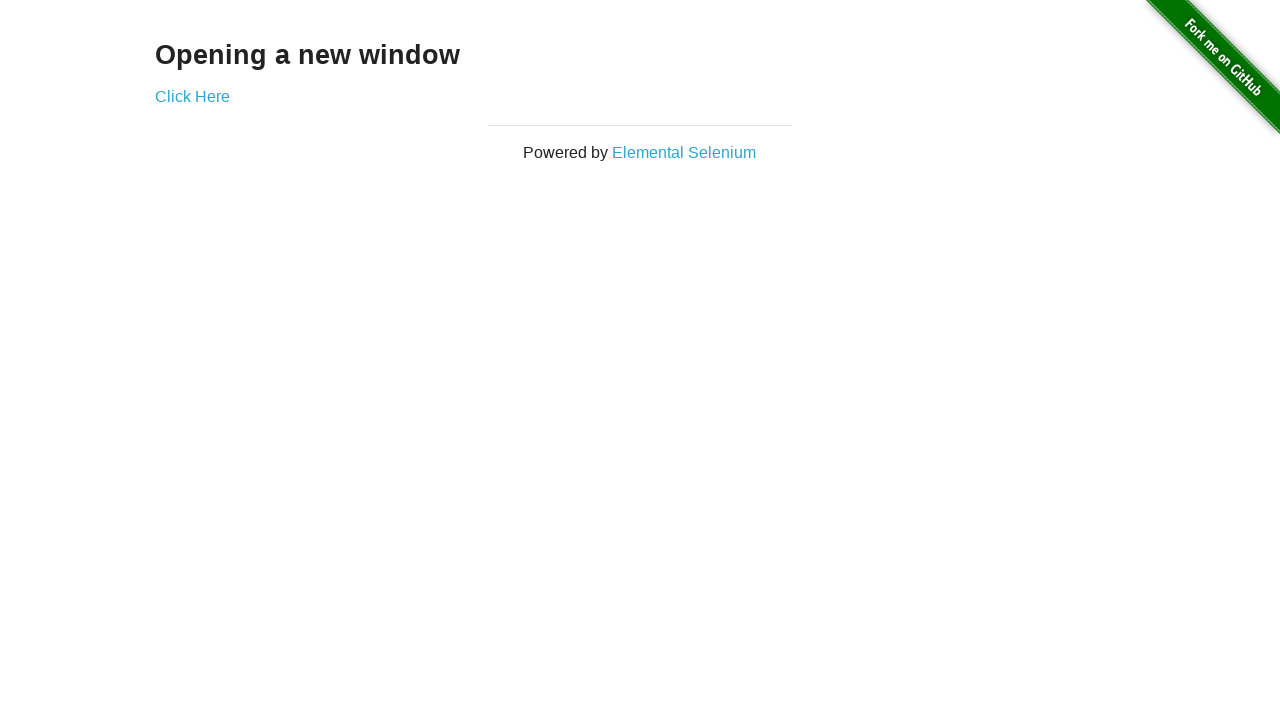

Clicked the 'Click Here' link to open a new tab at (192, 96) on xpath=//*[text()='Click Here']
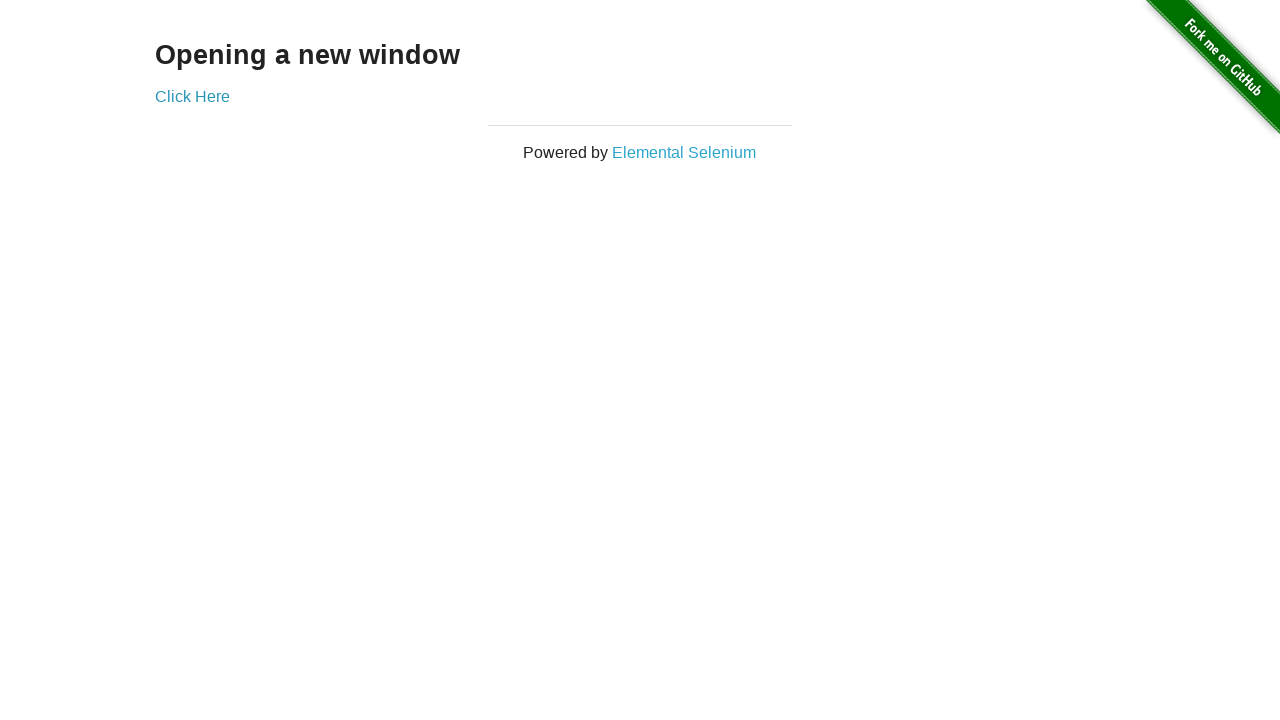

Retrieved the new page object from the context
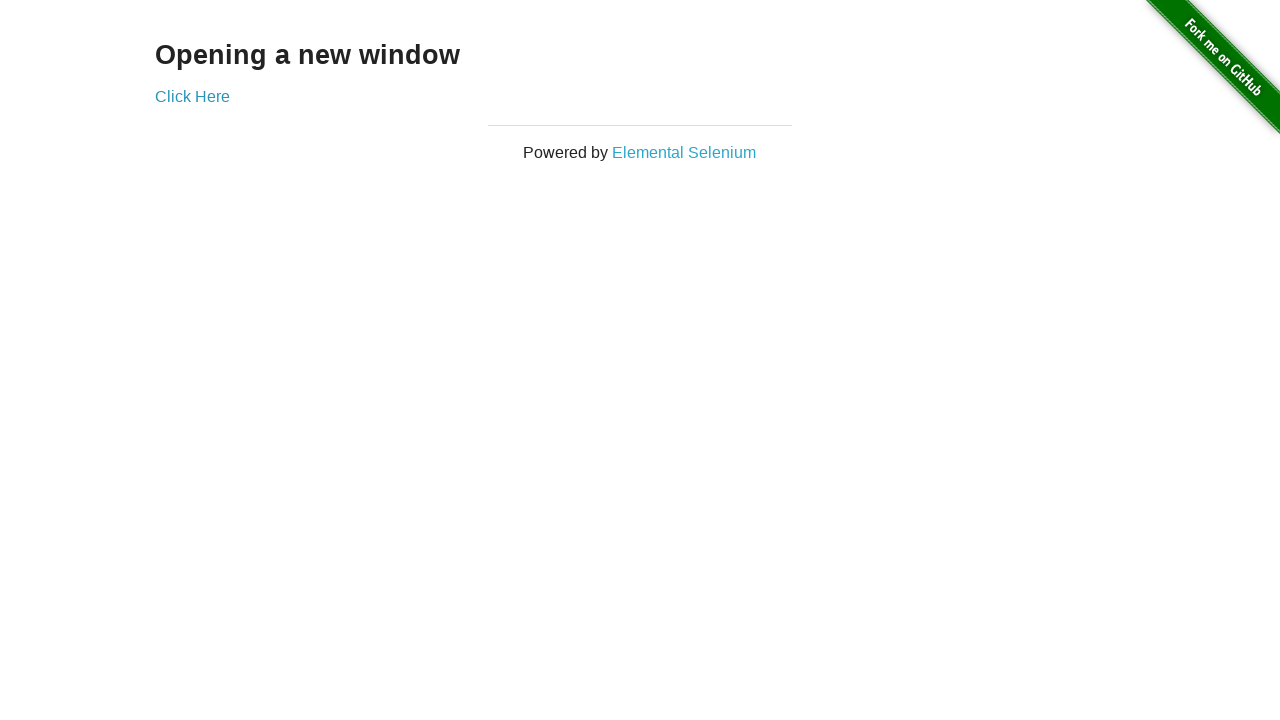

Waited for the new page to finish loading
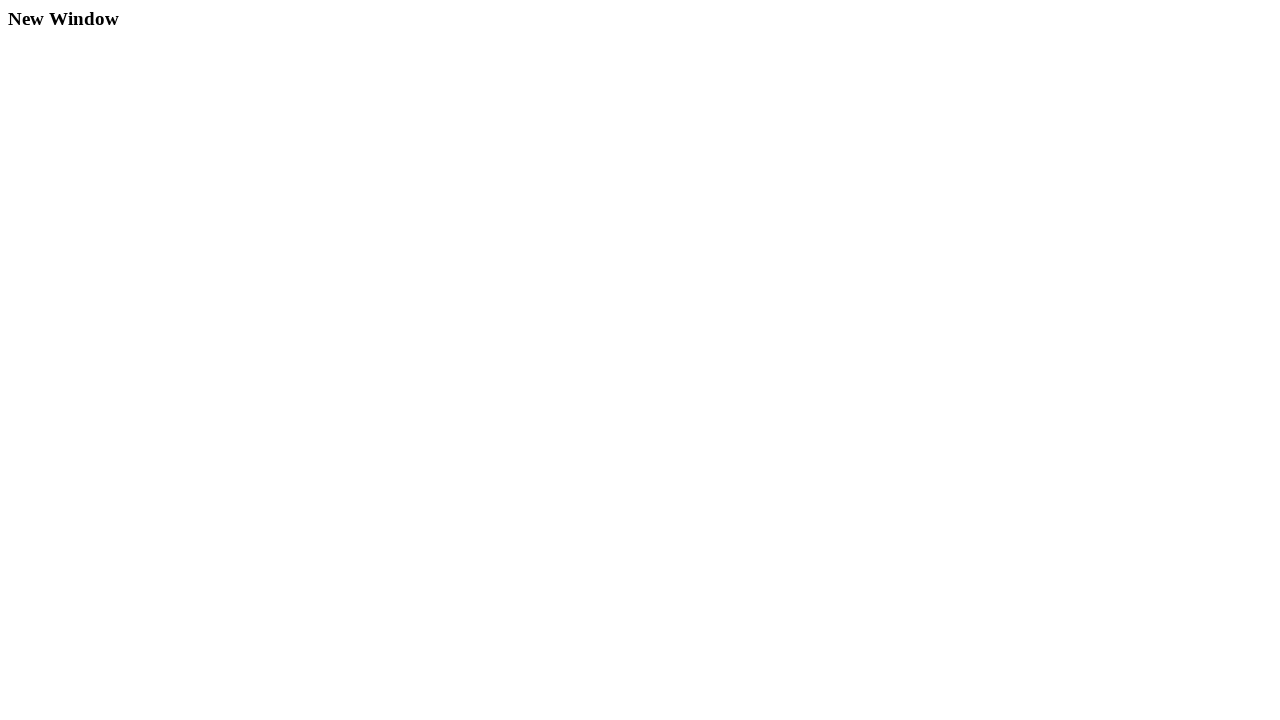

Verified that the new page title is 'New Window'
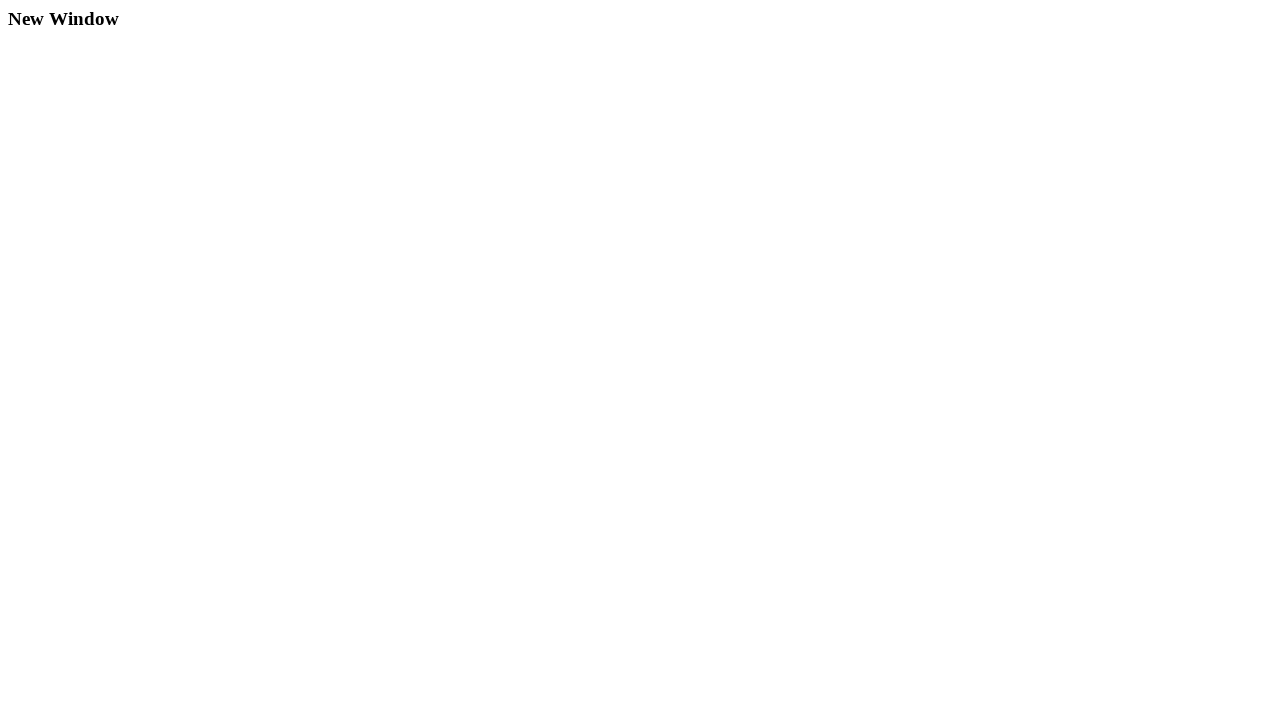

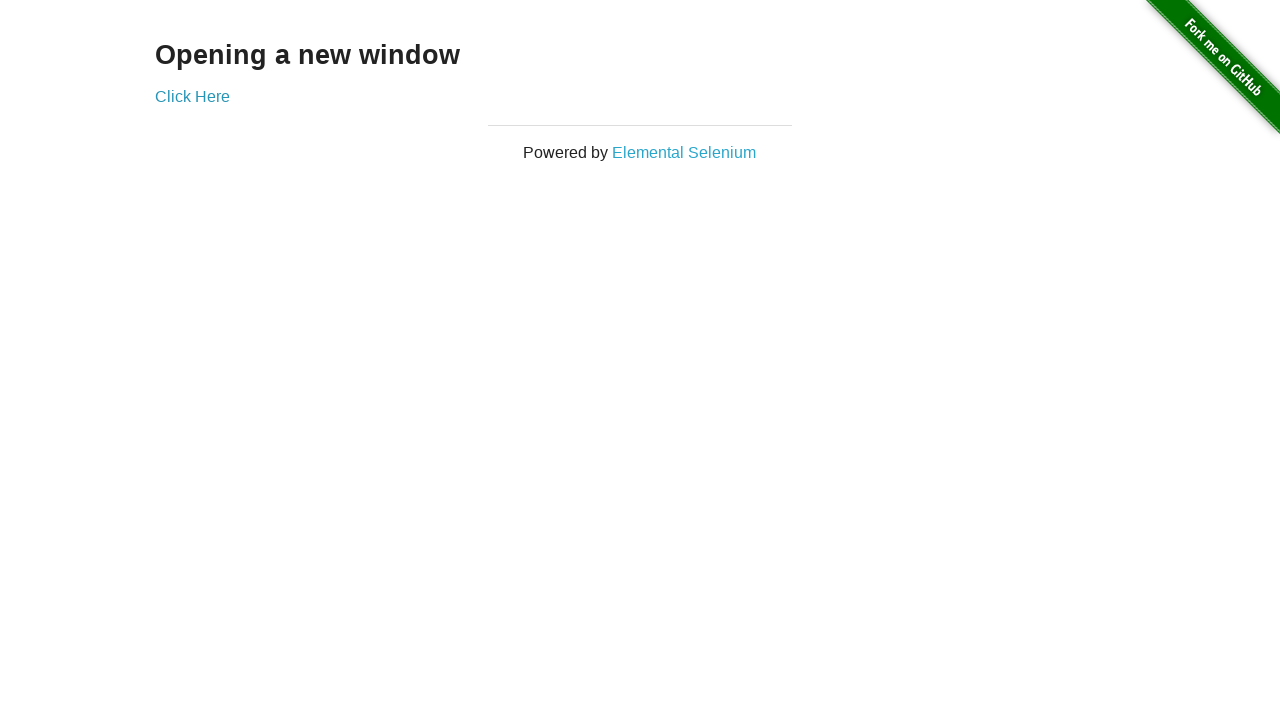